Tests drag and drop functionality by dragging an element and dropping it into a target container

Starting URL: https://grotechminds.com/drag-and-drop/

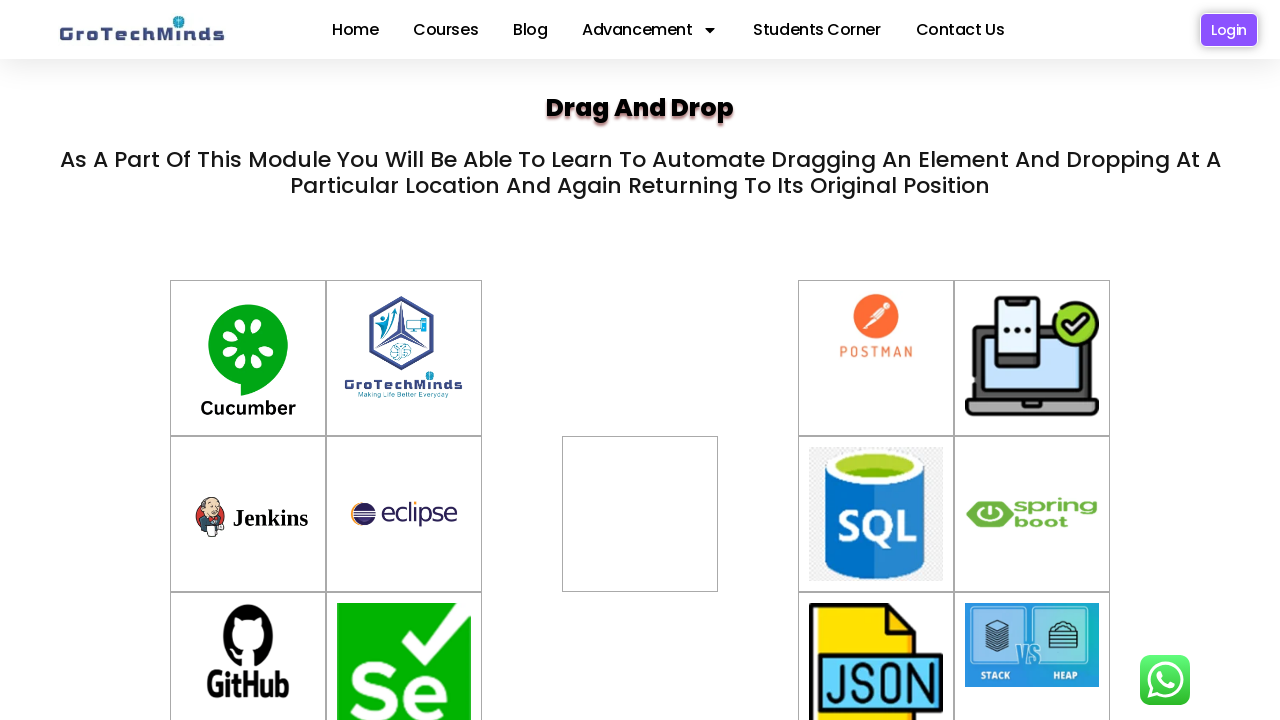

Located source element #drag7 to be dragged
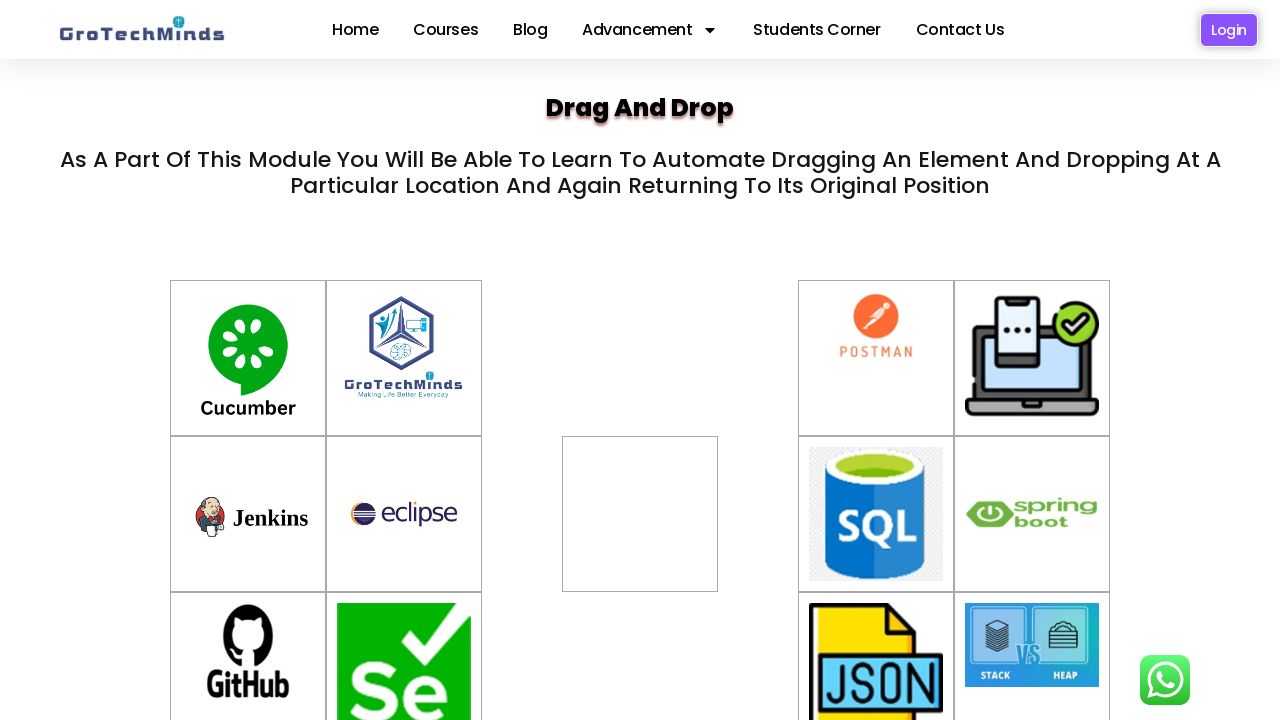

Located target drop zone #div2
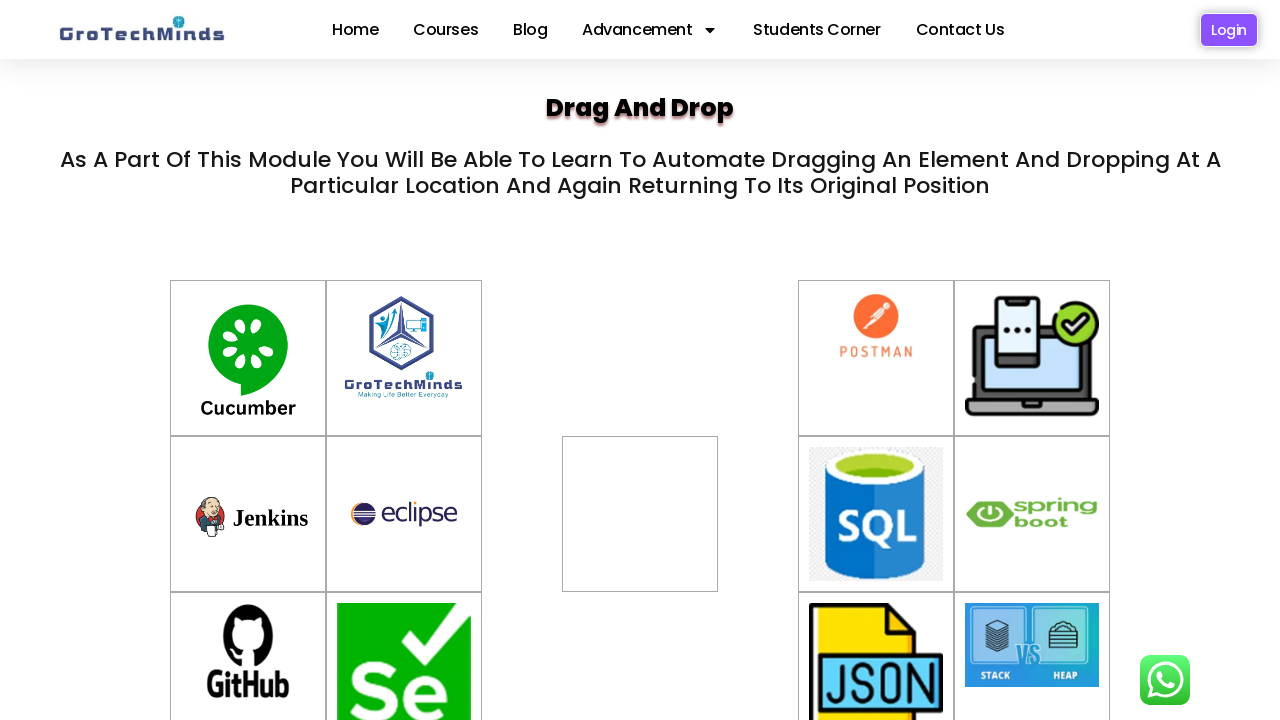

Dragged element #drag7 and dropped it into target zone #div2 at (640, 514)
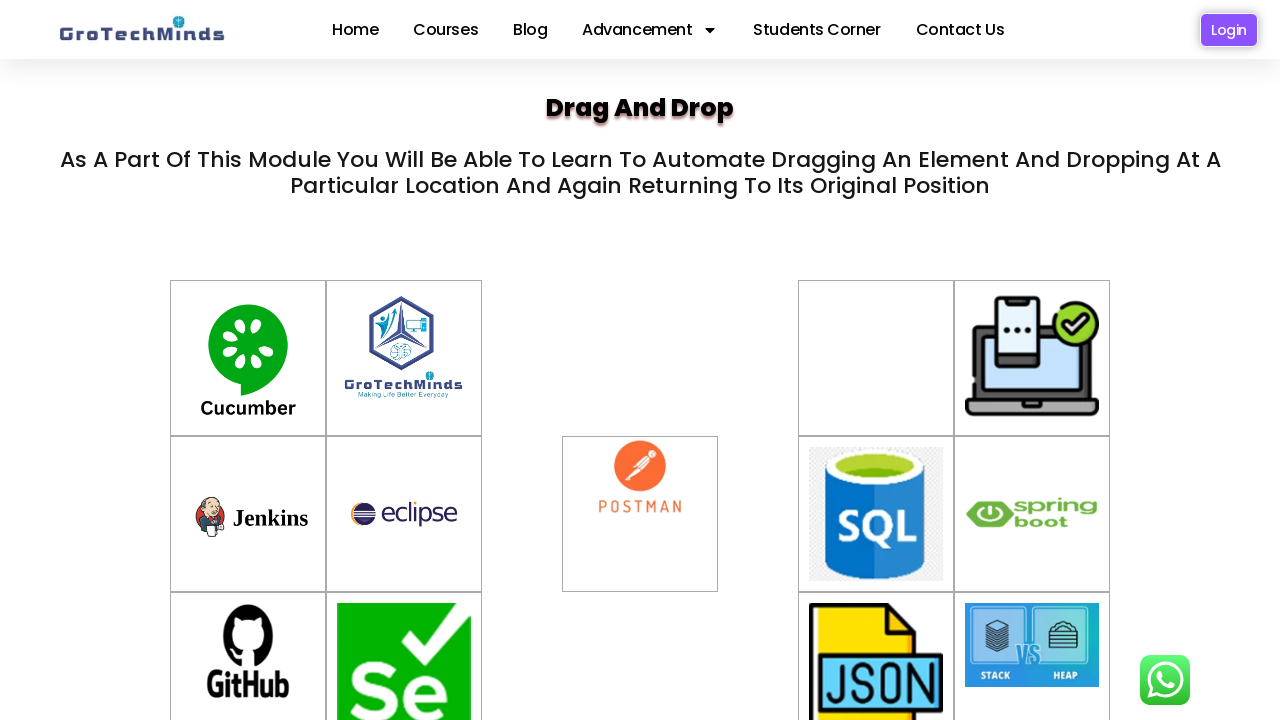

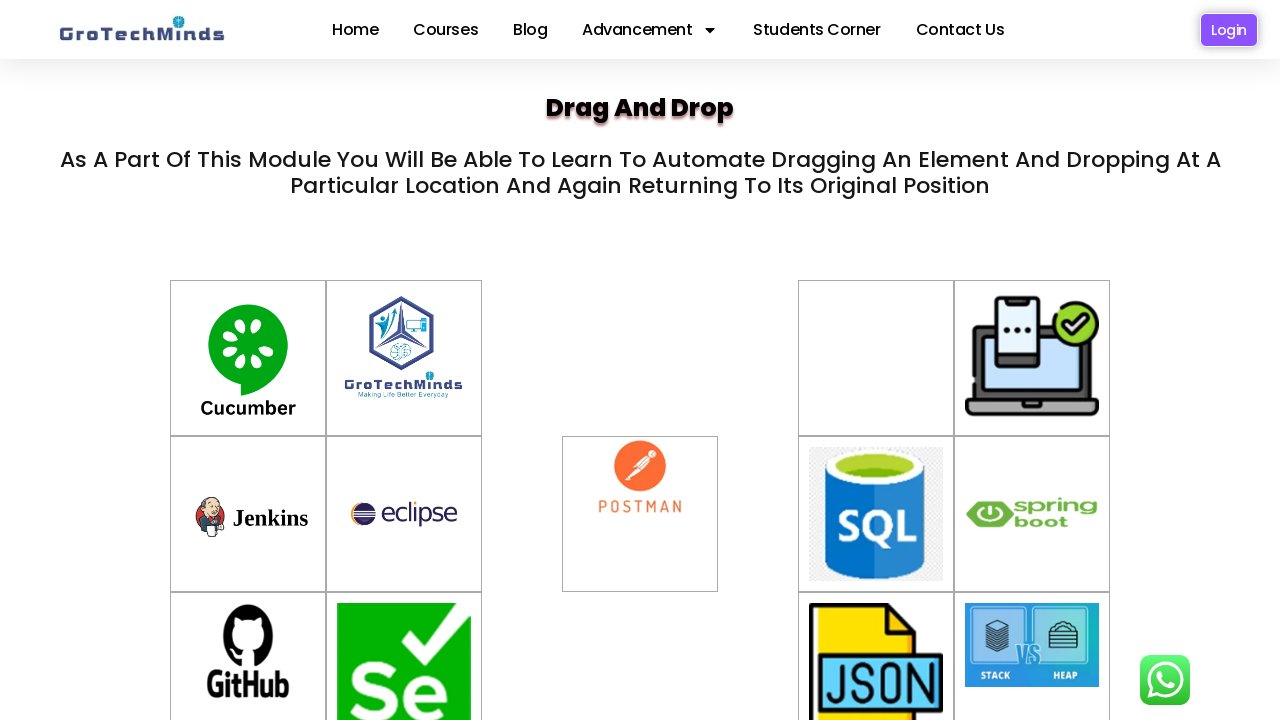